Navigates to Discover.com website and performs page scrolling actions including page down, page up, and scroll by specific amount

Starting URL: https://www.discover.com

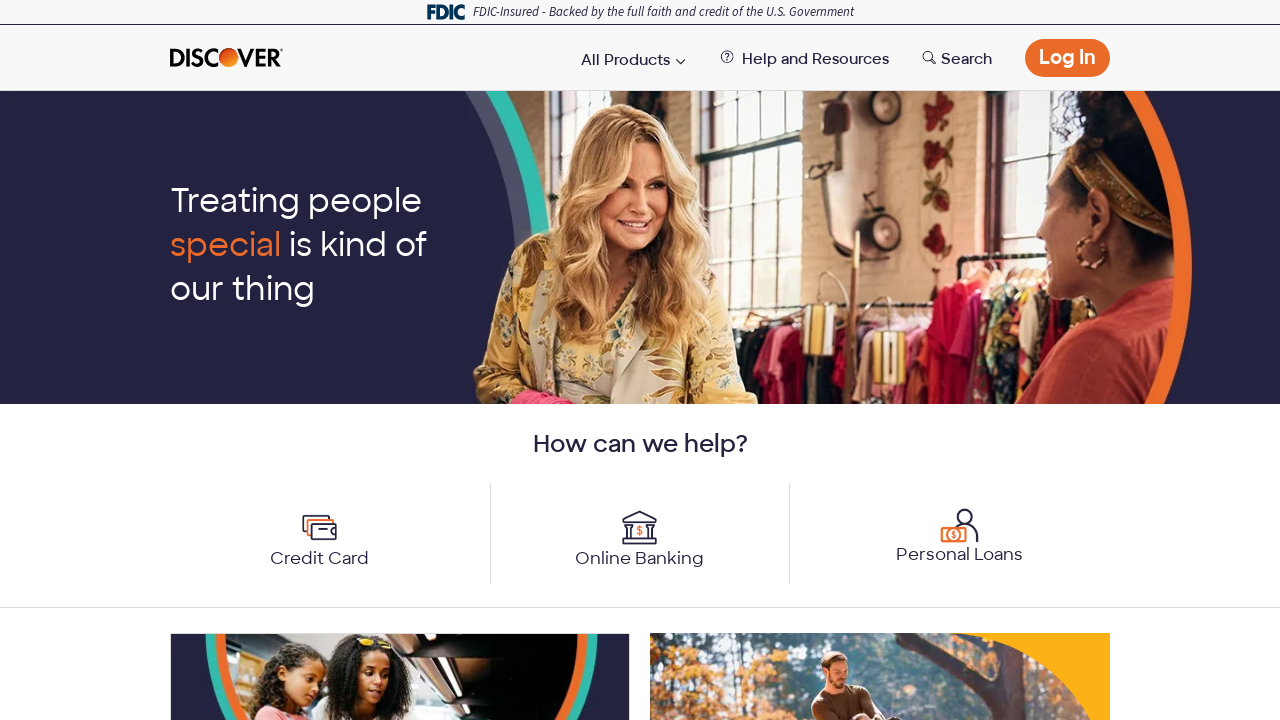

Navigated to Discover.com website
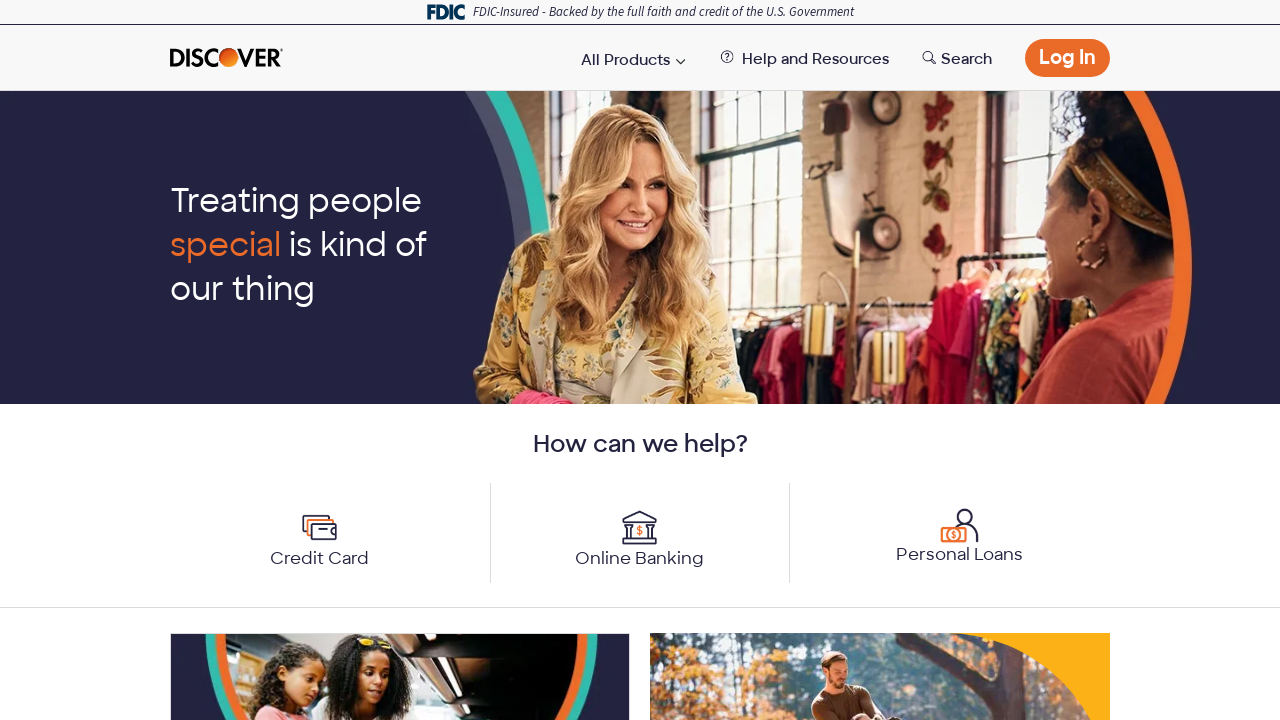

Scrolled down the page using PageDown key
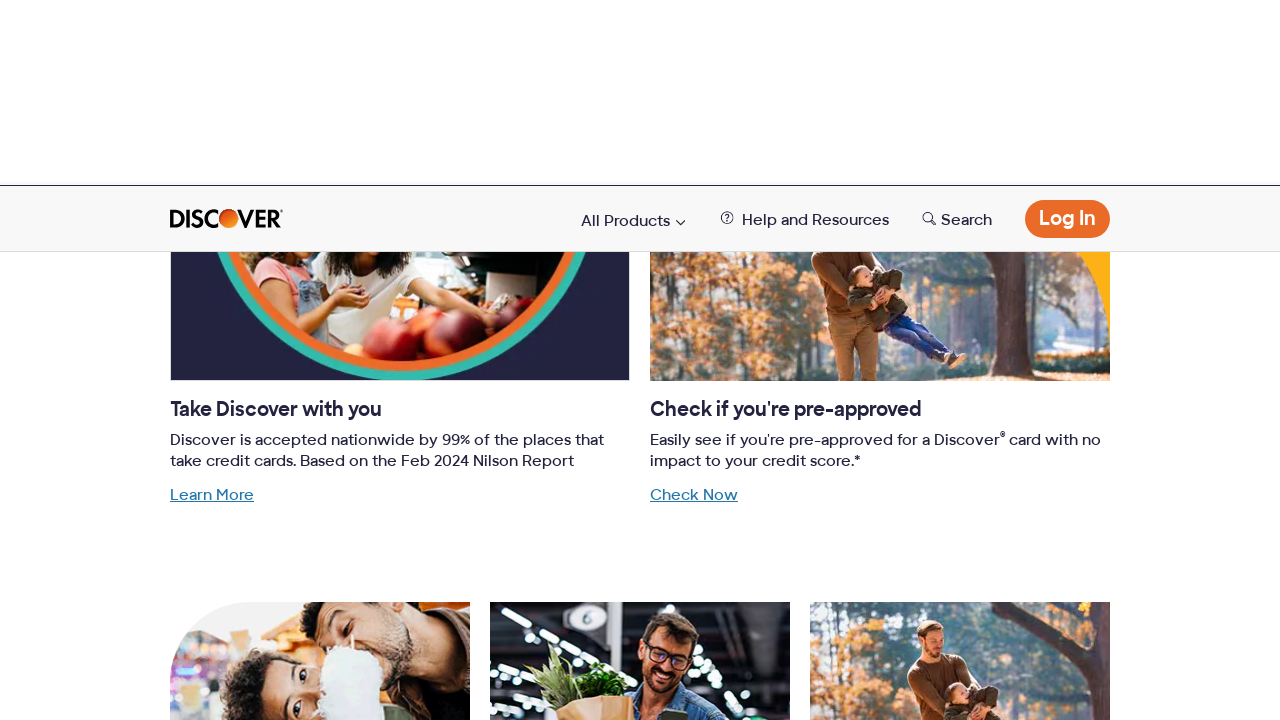

Scrolled up the page using PageUp key
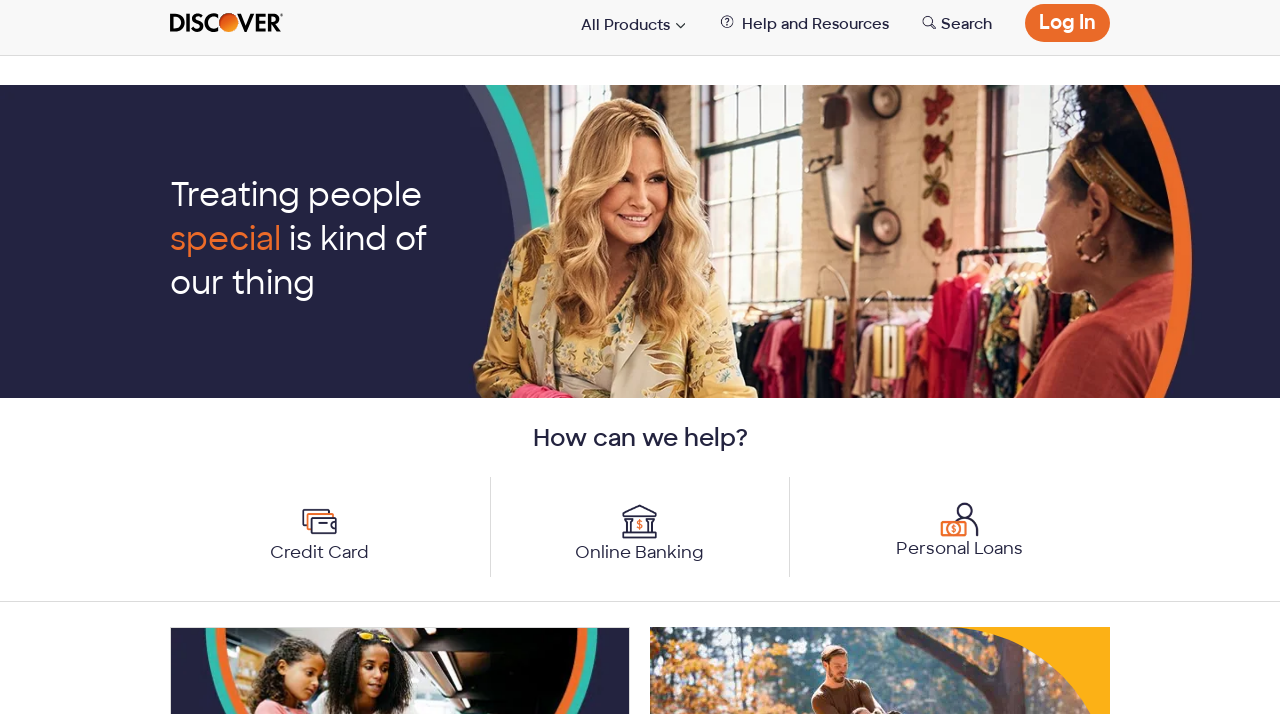

Scrolled by 200px horizontal and 300px vertical
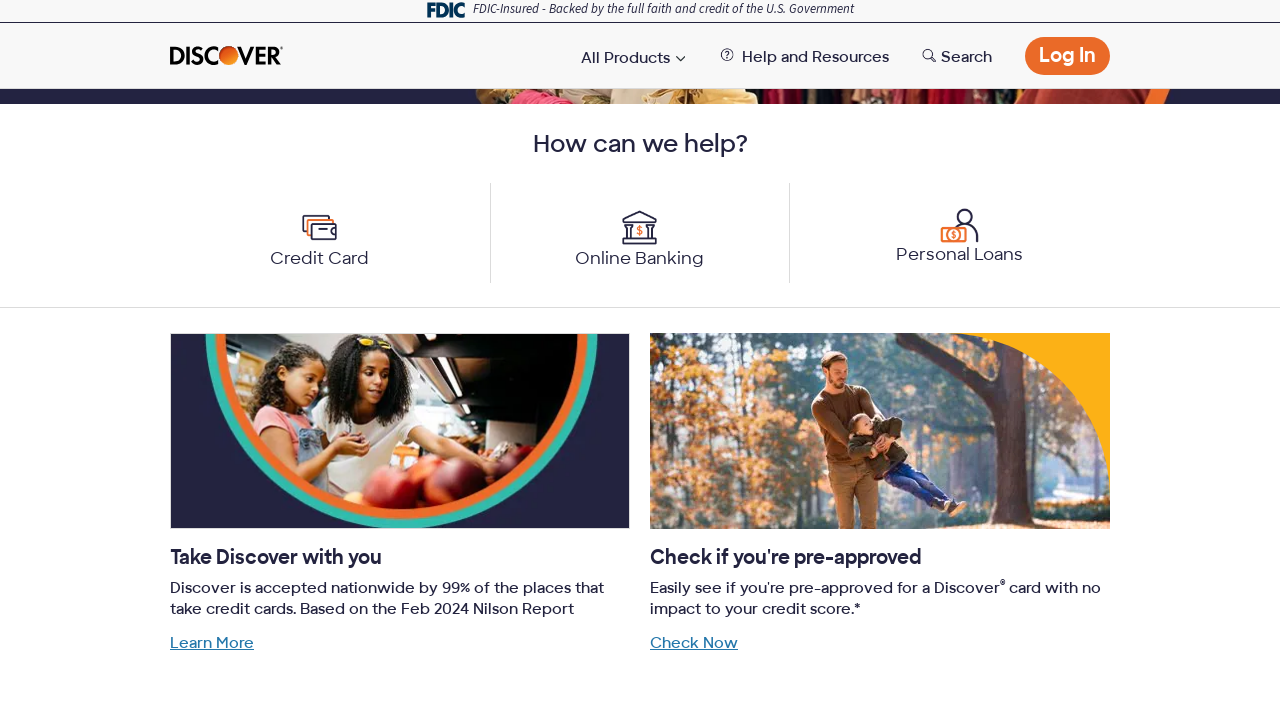

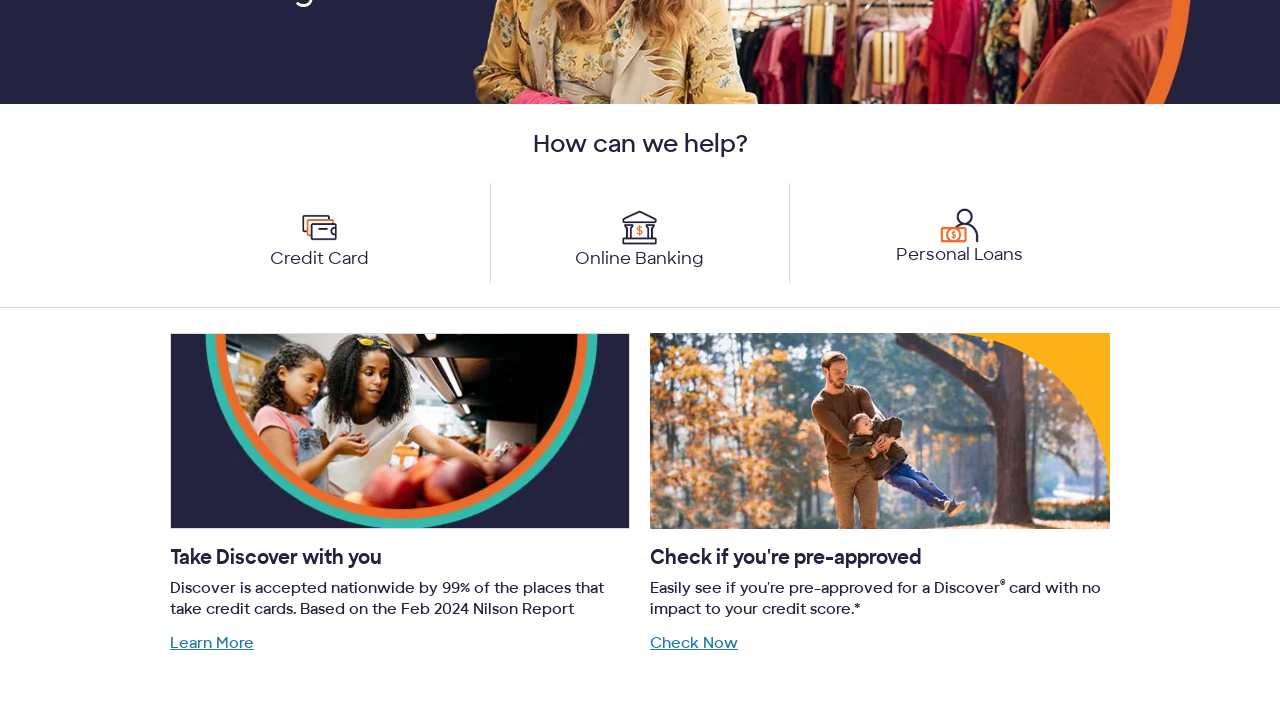